Tests filtering to display only active (incomplete) items

Starting URL: https://demo.playwright.dev/todomvc

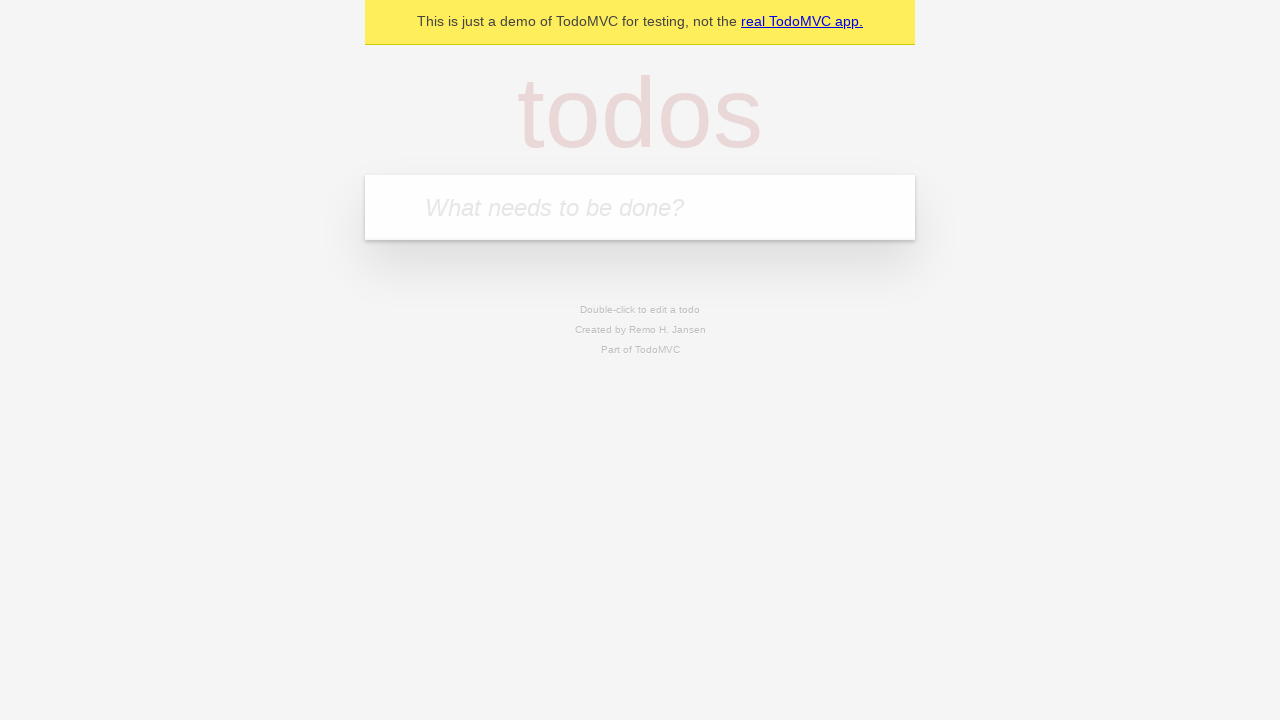

Filled todo input with 'buy some cheese' on internal:attr=[placeholder="What needs to be done?"i]
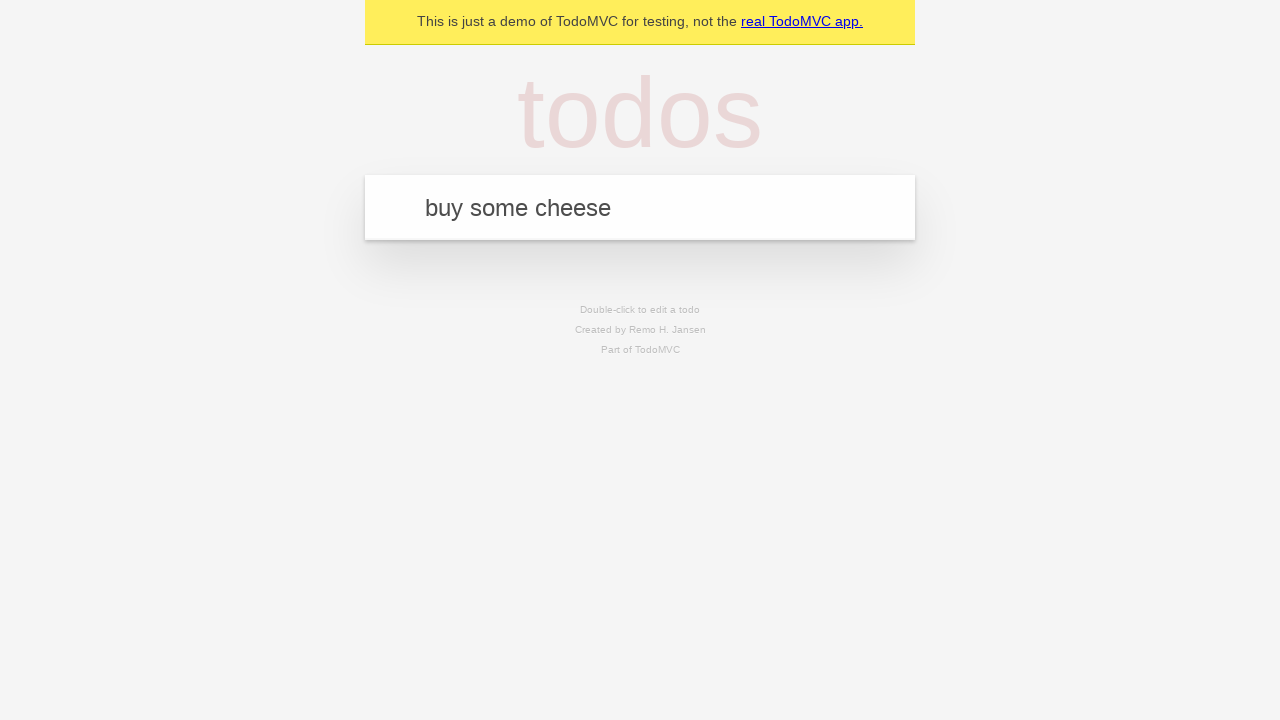

Pressed Enter to add first todo item on internal:attr=[placeholder="What needs to be done?"i]
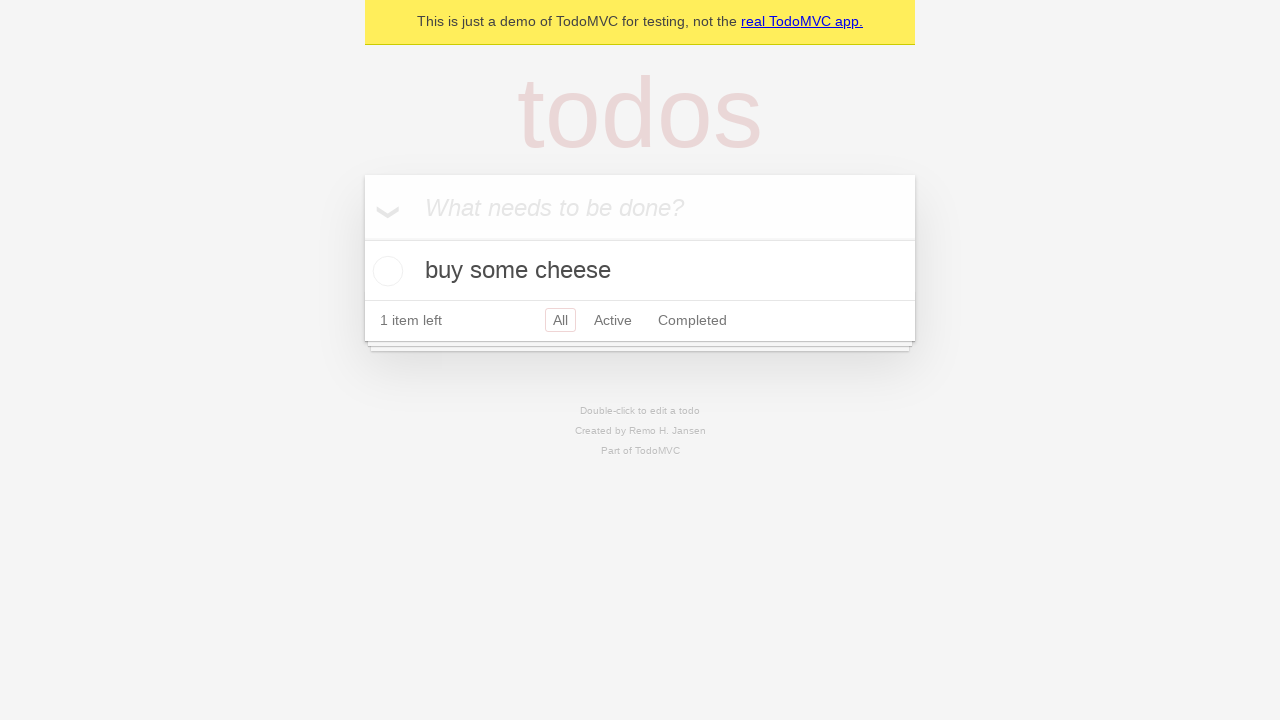

Filled todo input with 'feed the cat' on internal:attr=[placeholder="What needs to be done?"i]
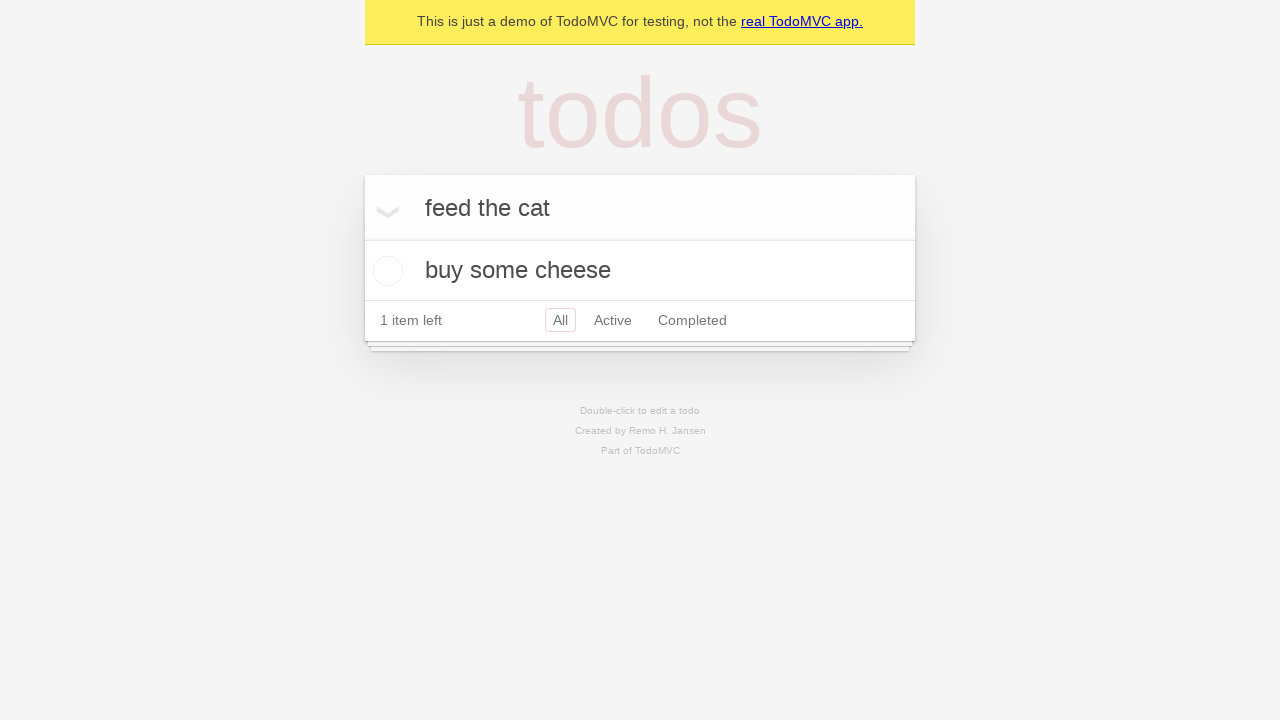

Pressed Enter to add second todo item on internal:attr=[placeholder="What needs to be done?"i]
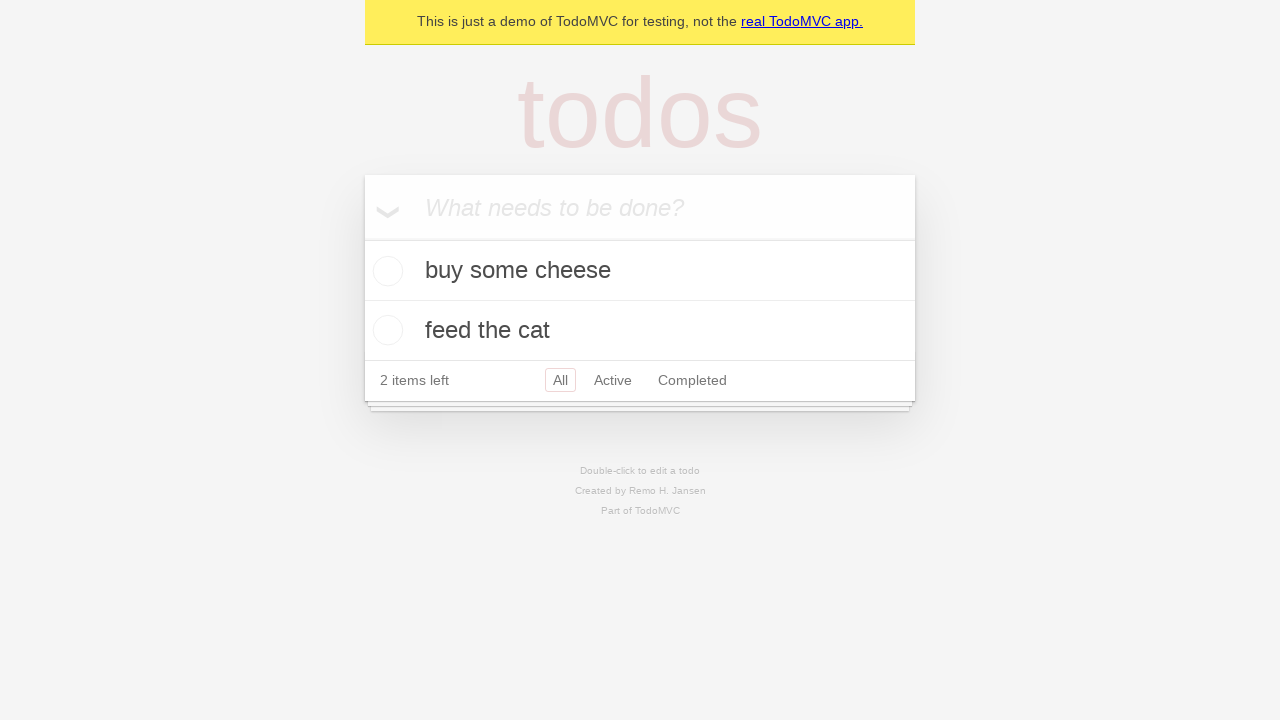

Filled todo input with 'book a doctors appointment' on internal:attr=[placeholder="What needs to be done?"i]
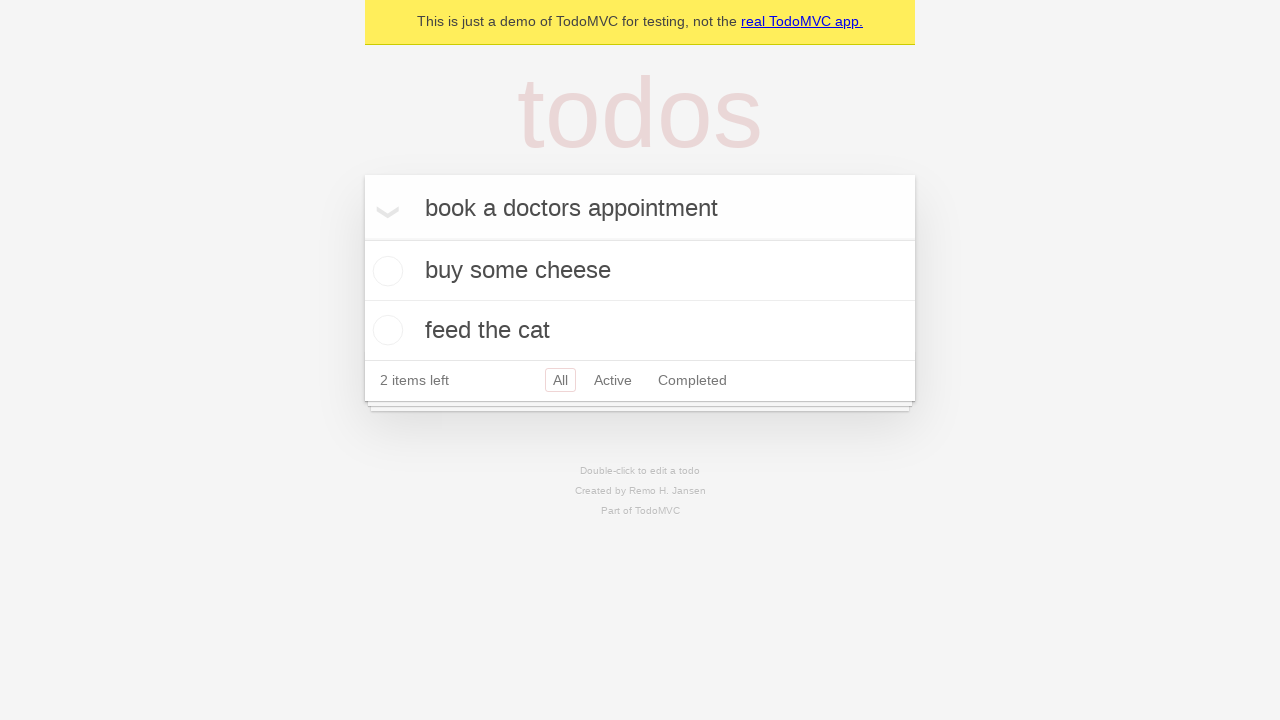

Pressed Enter to add third todo item on internal:attr=[placeholder="What needs to be done?"i]
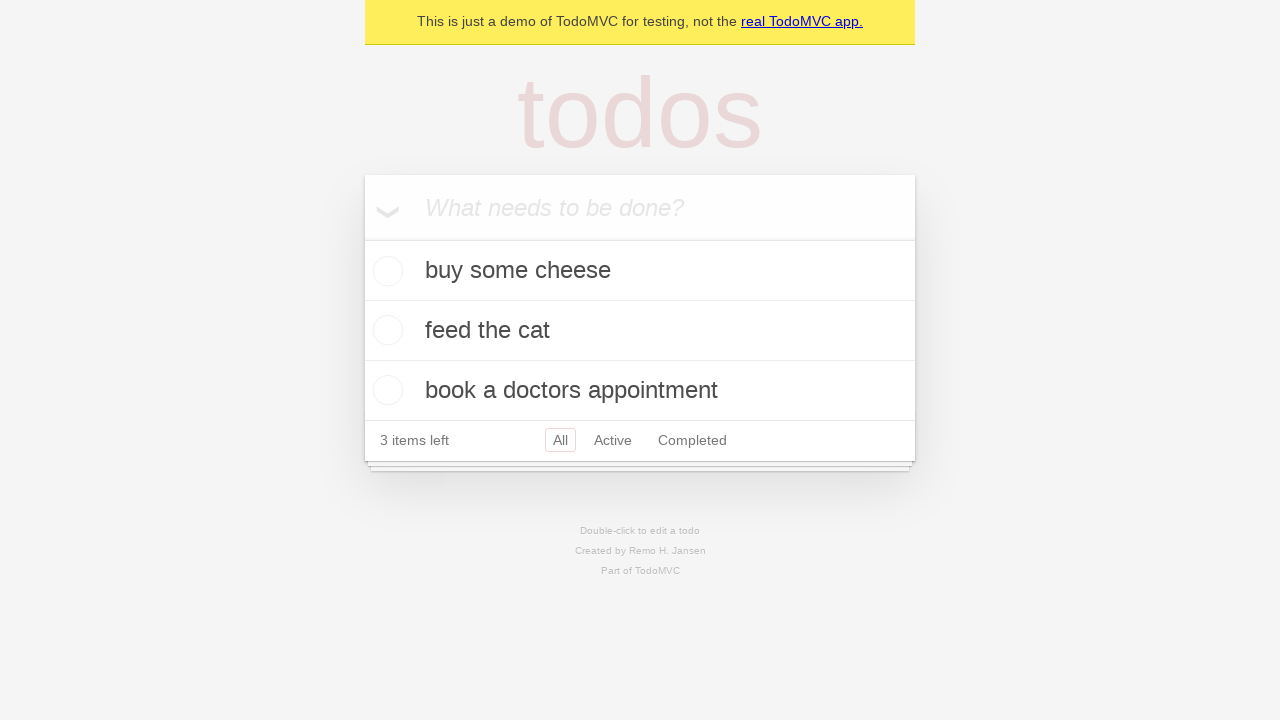

Marked second todo item as complete at (385, 330) on internal:testid=[data-testid="todo-item"s] >> nth=1 >> internal:role=checkbox
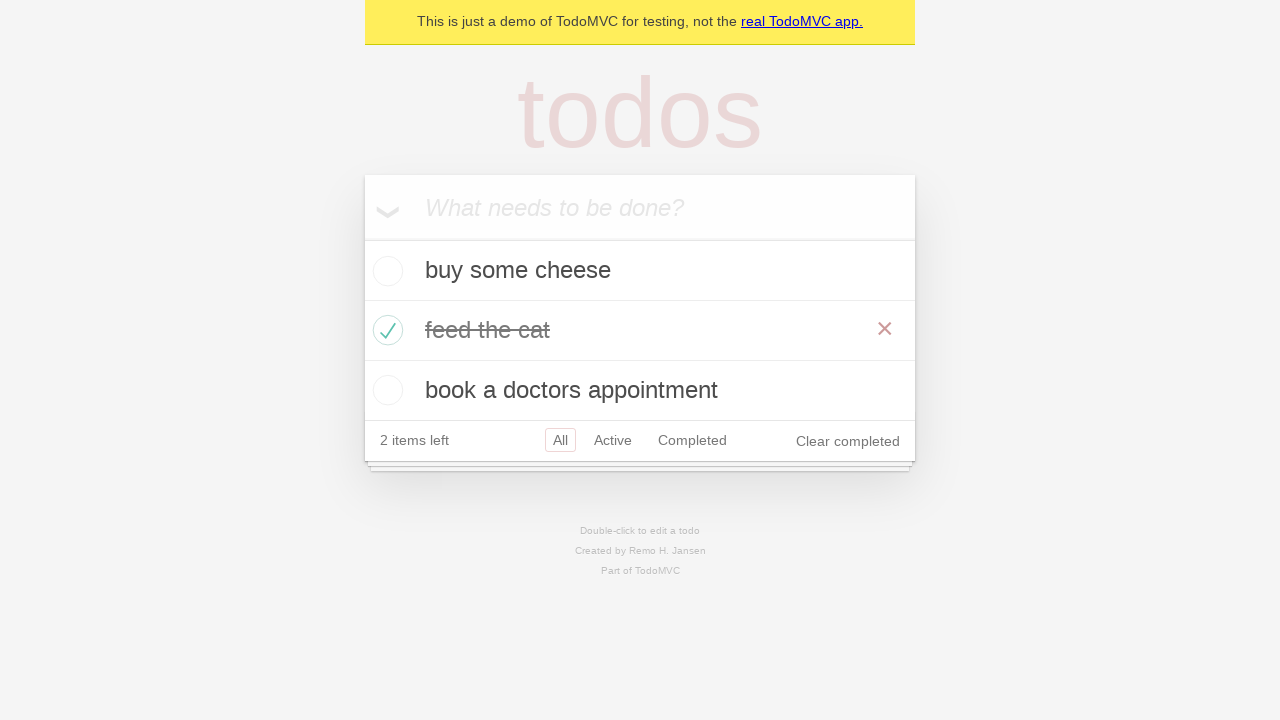

Clicked Active filter to display only incomplete items at (613, 440) on internal:role=link[name="Active"i]
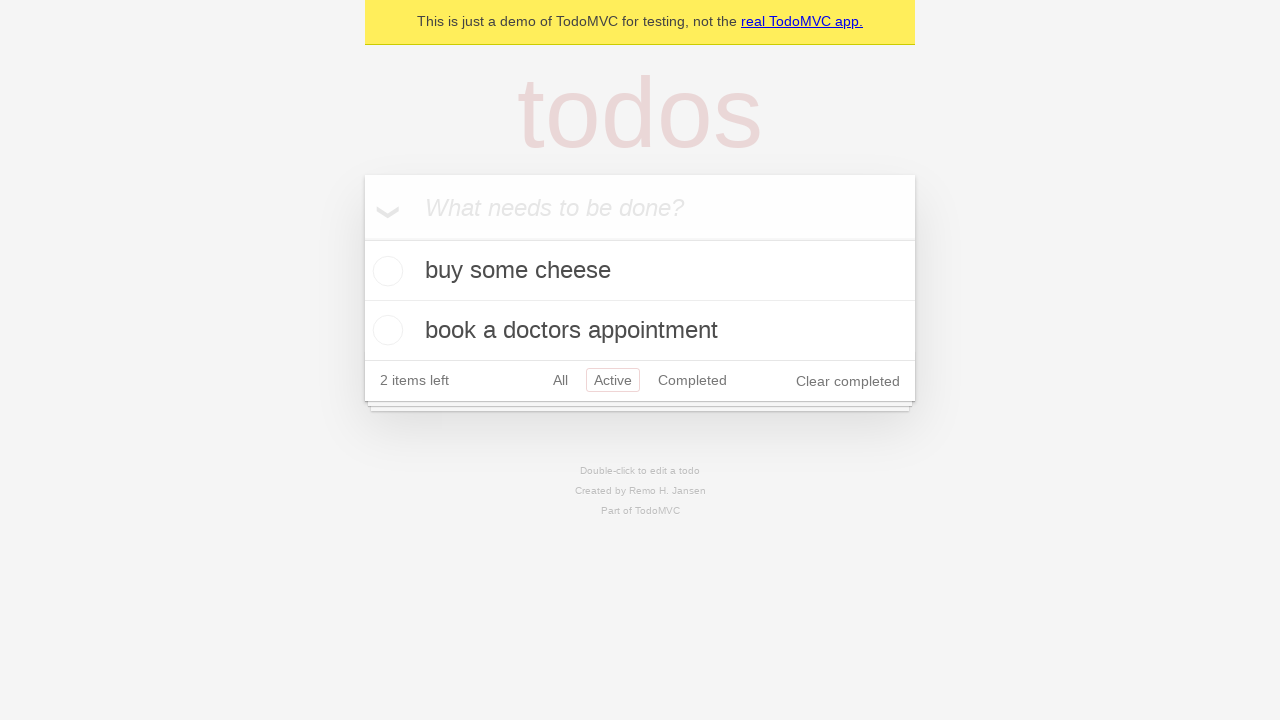

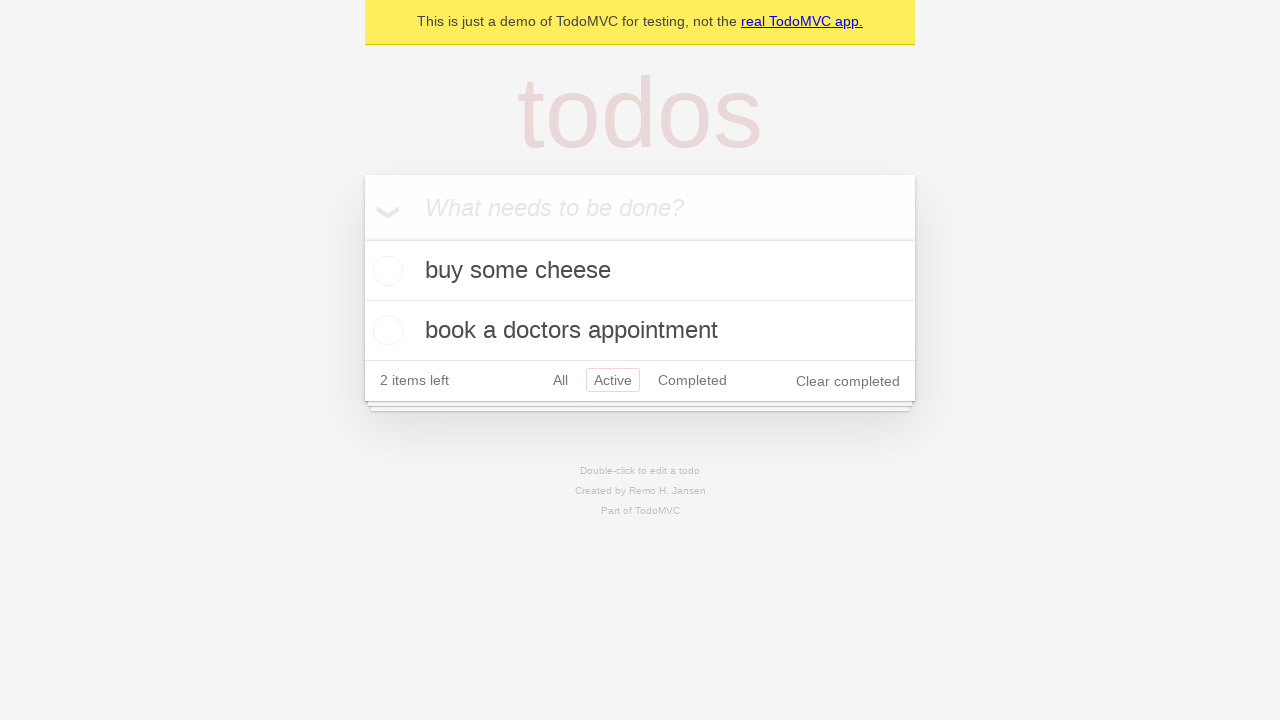